Navigates to OrangeHRM demo homepage and verifies that the company logo is displayed on the page

Starting URL: https://opensource-demo.orangehrmlive.com/

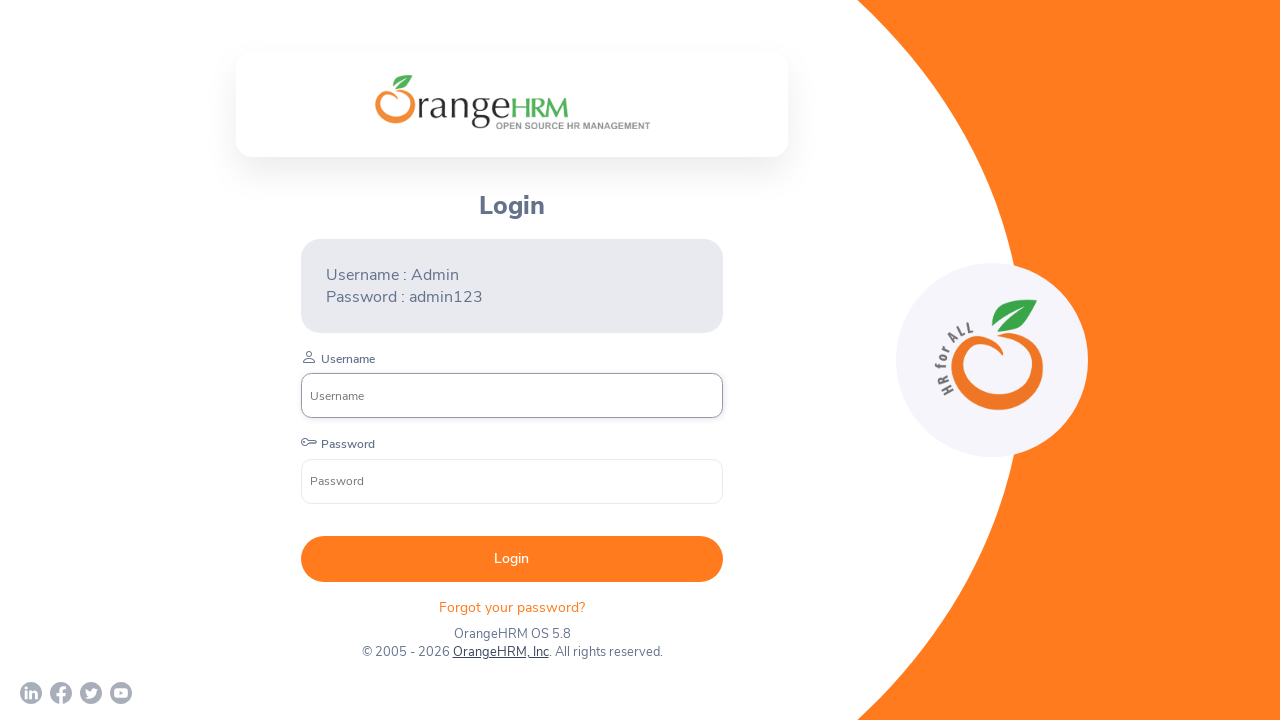

Navigated to OrangeHRM demo homepage
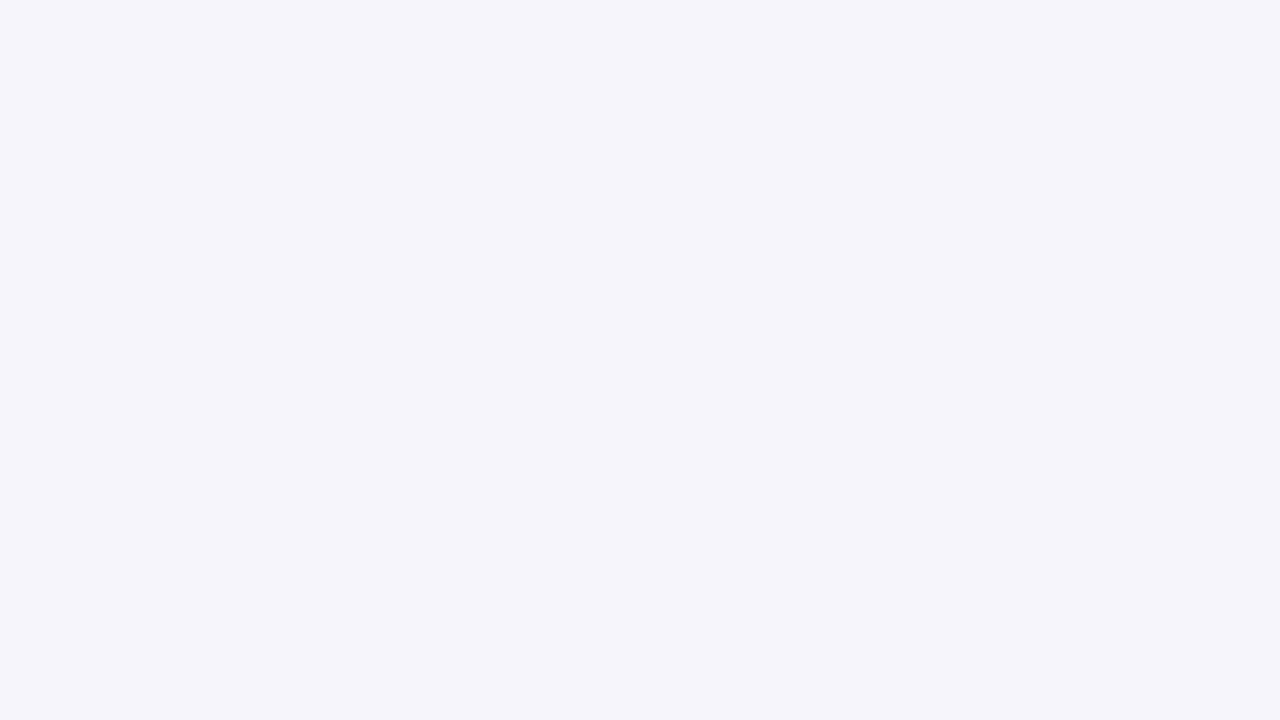

Waited for company logo to load
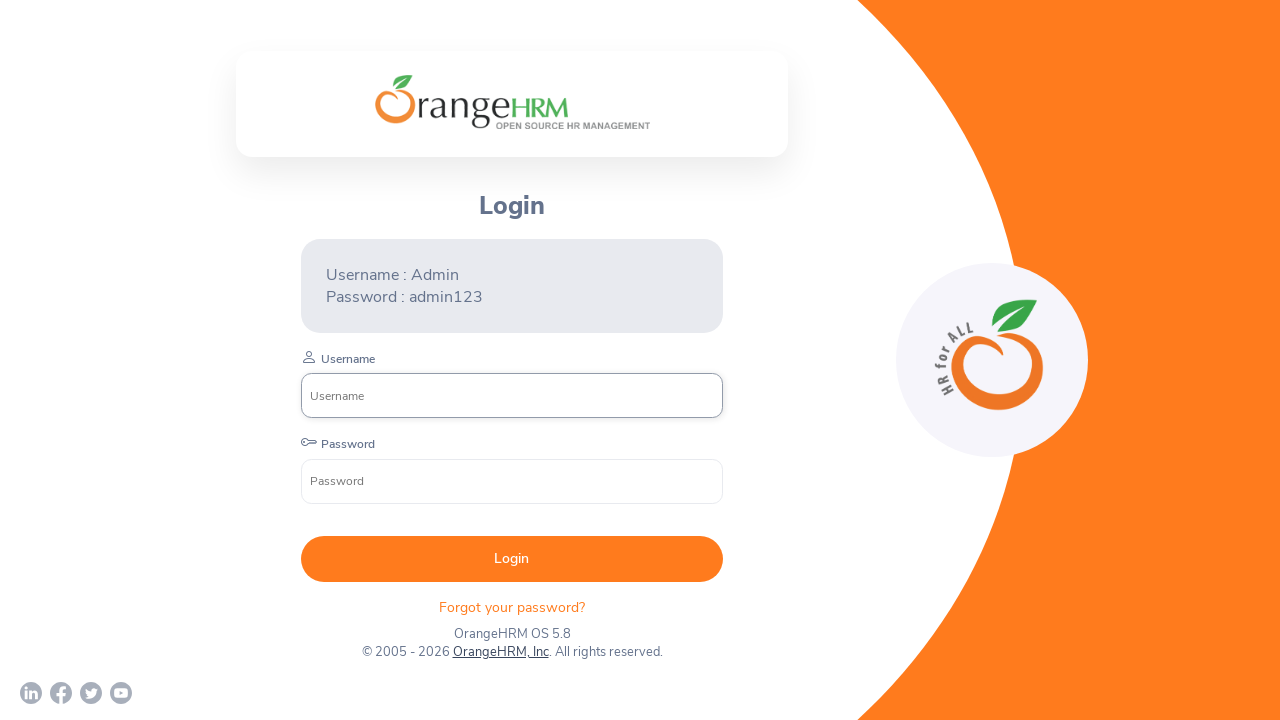

Verified that company logo is visible on the page
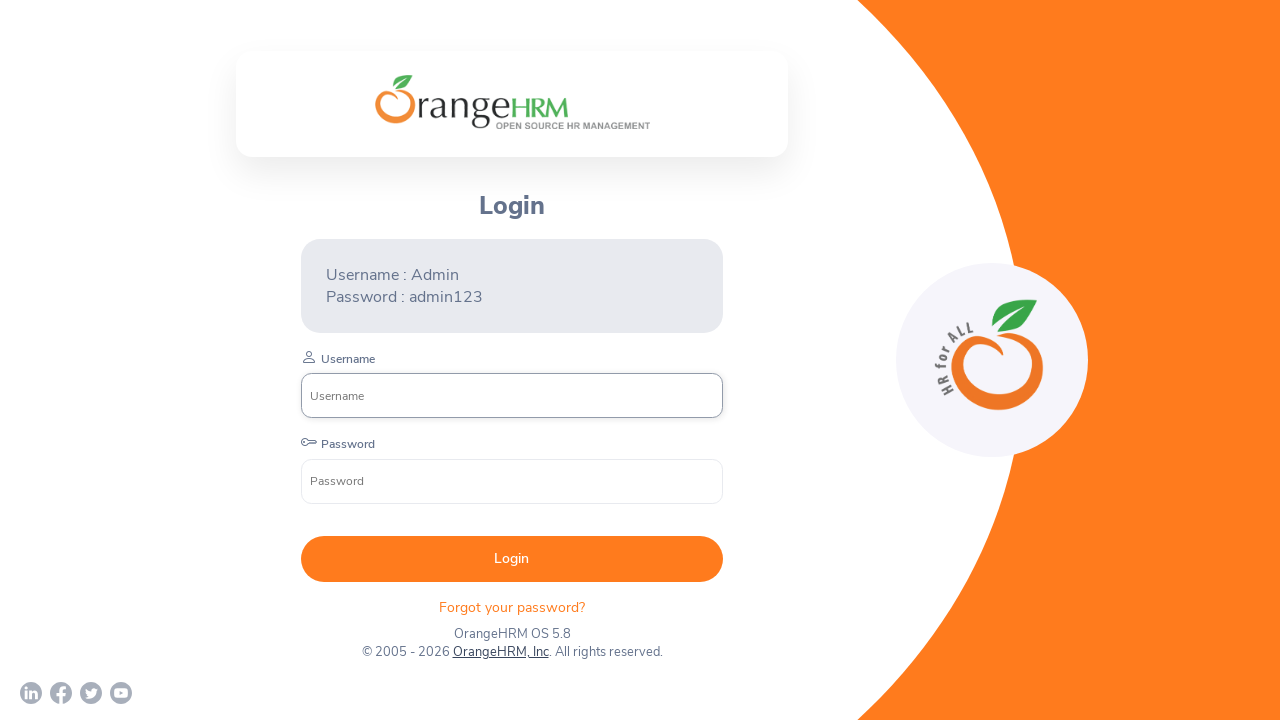

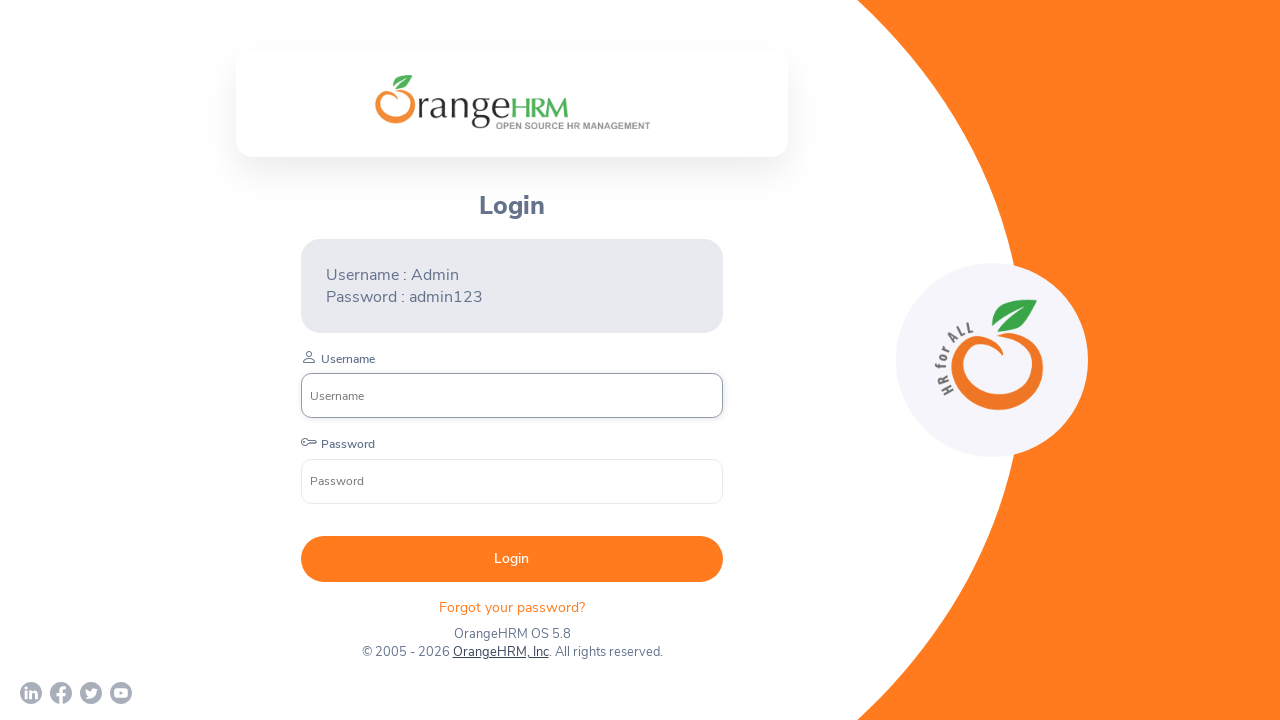